Tests HTML5 drag and drop functionality by dragging element from column A to column B and verifying the elements swap positions.

Starting URL: http://the-internet.herokuapp.com/drag_and_drop

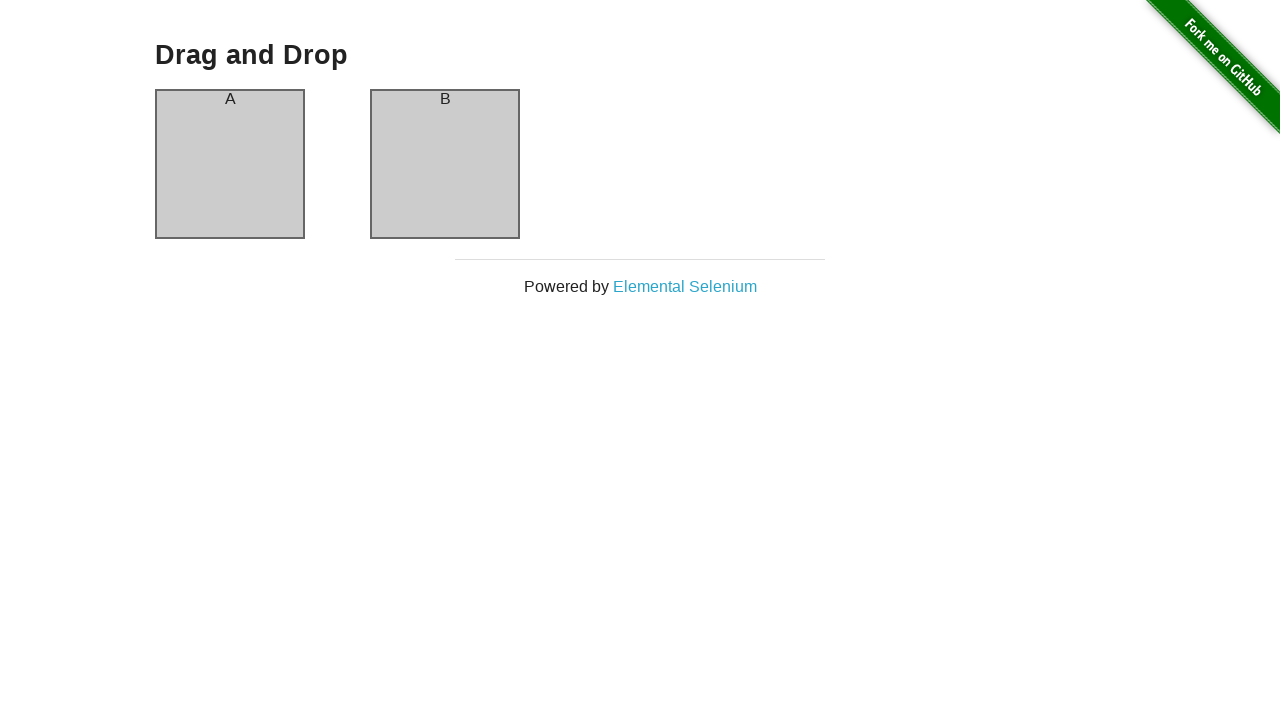

Waited for column A element to load
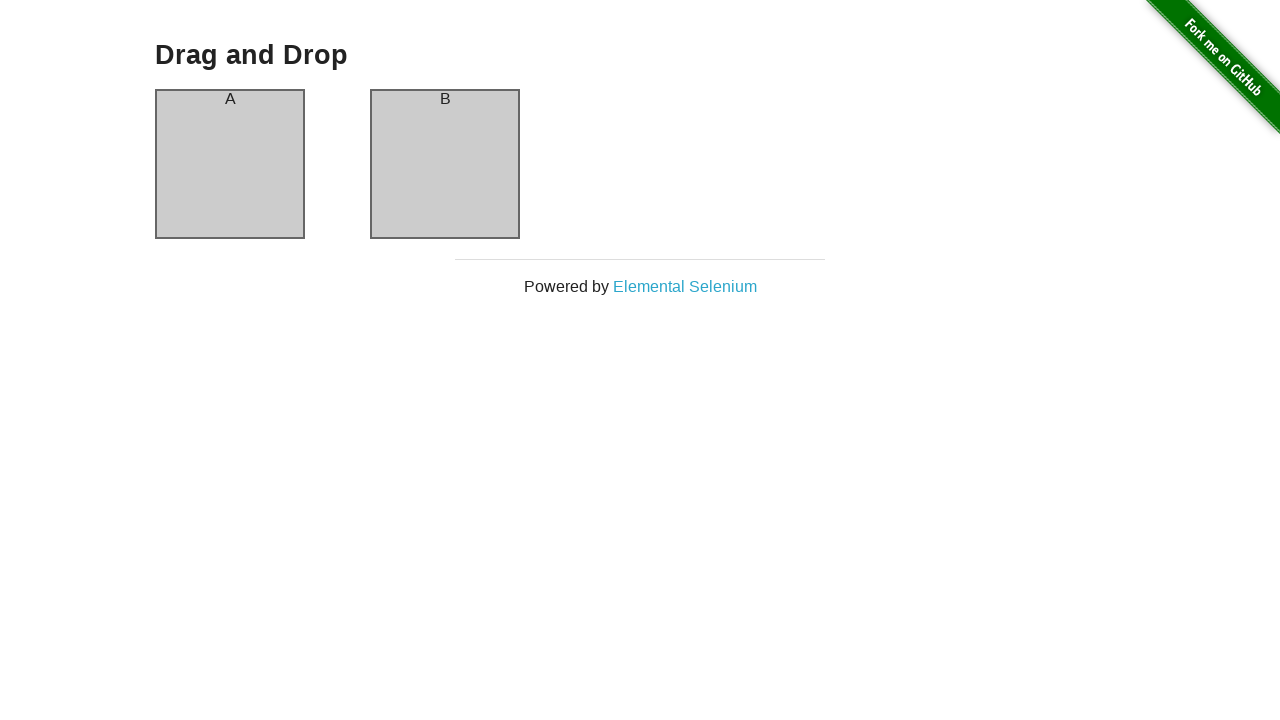

Executed drag and drop simulation from column A to column B
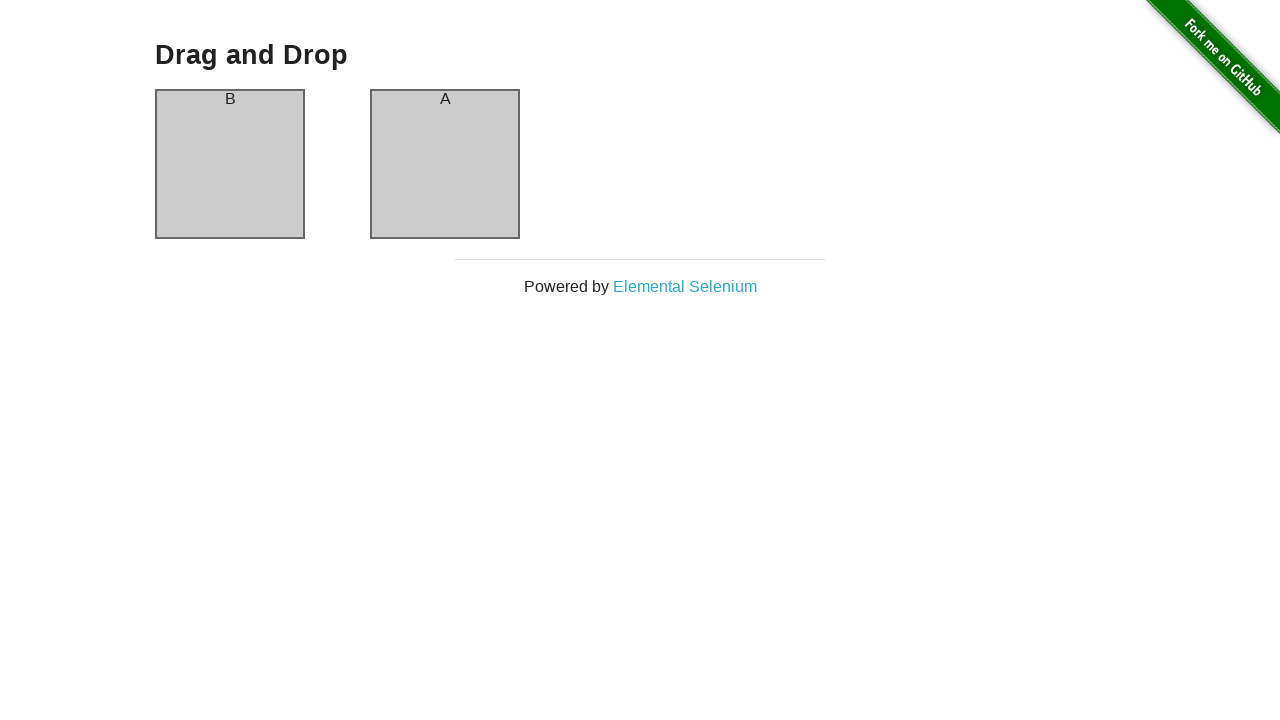

Verified that elements have swapped positions - column A now displays 'B'
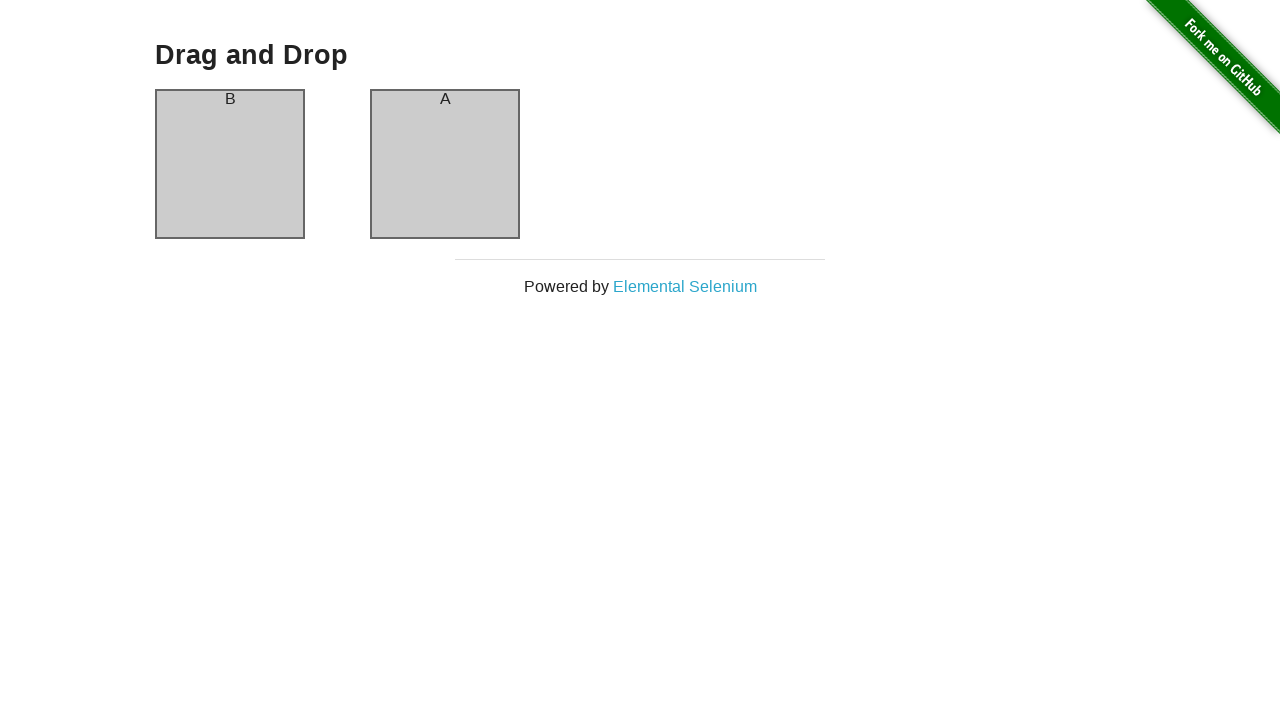

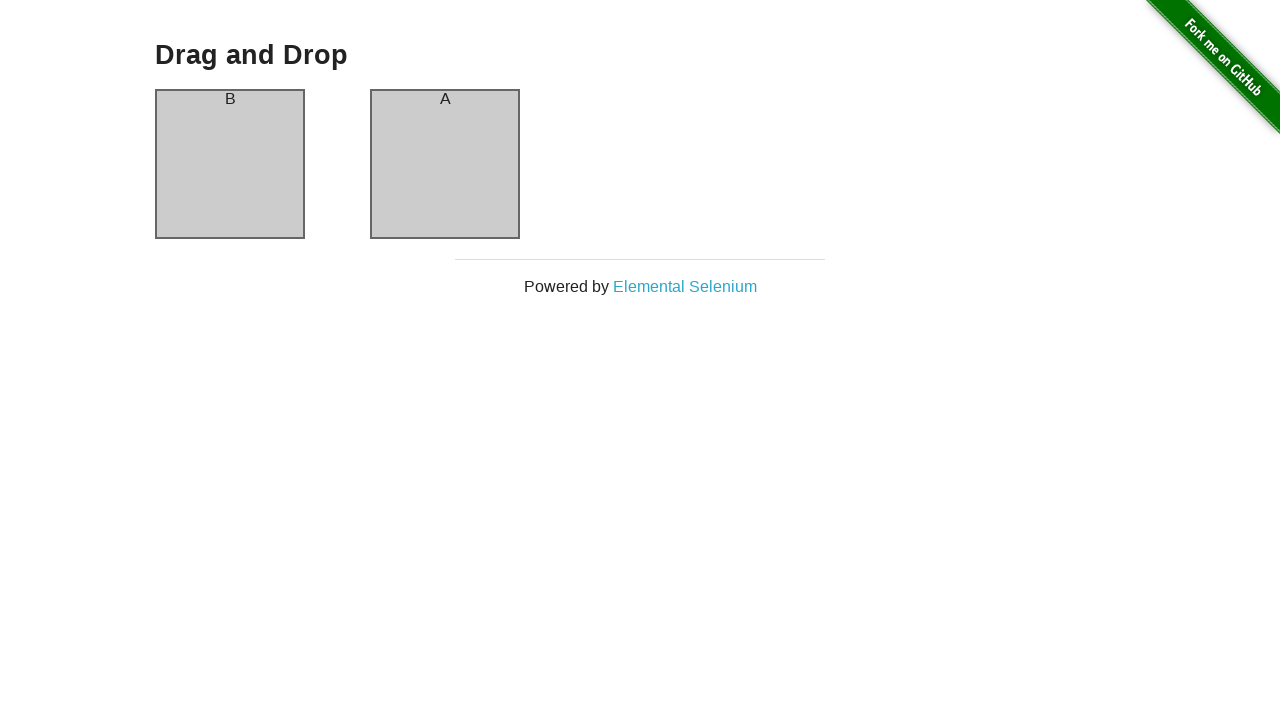